Tests number input field behavior with arrow keys by pressing up arrow once and down arrow twice to verify increment/decrement functionality

Starting URL: http://the-internet.herokuapp.com/inputs

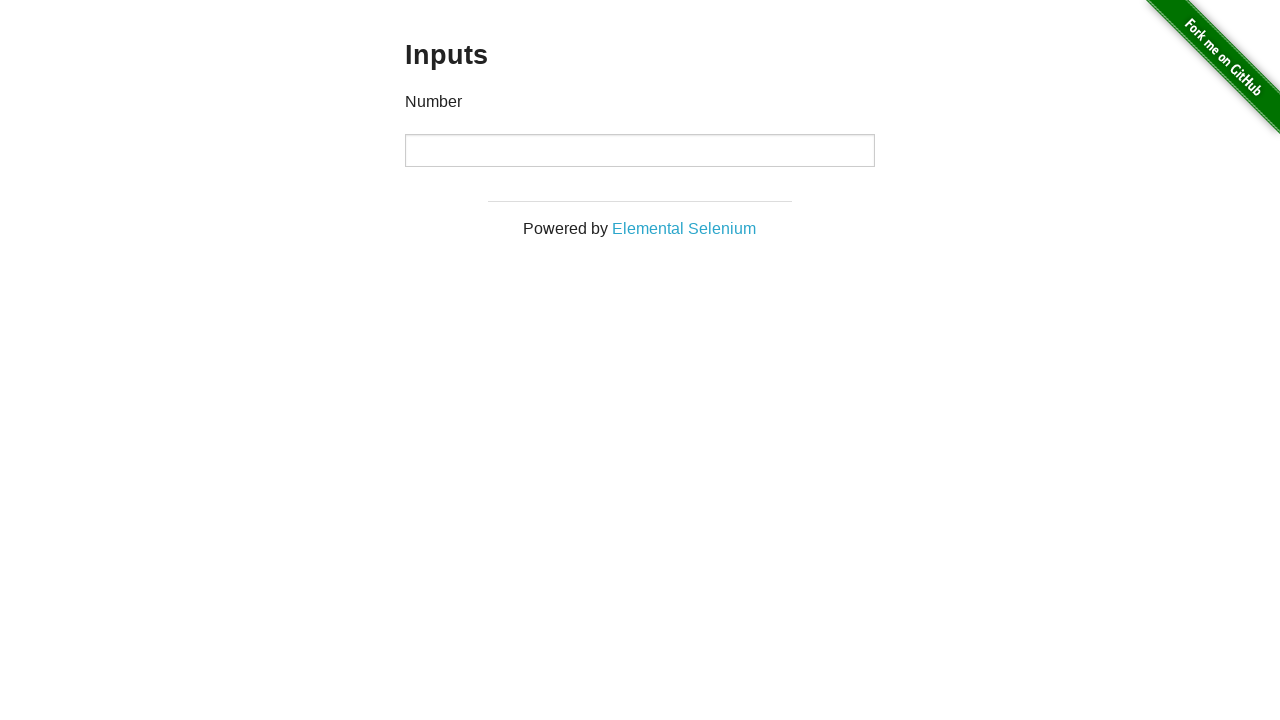

Navigated to number input field test page
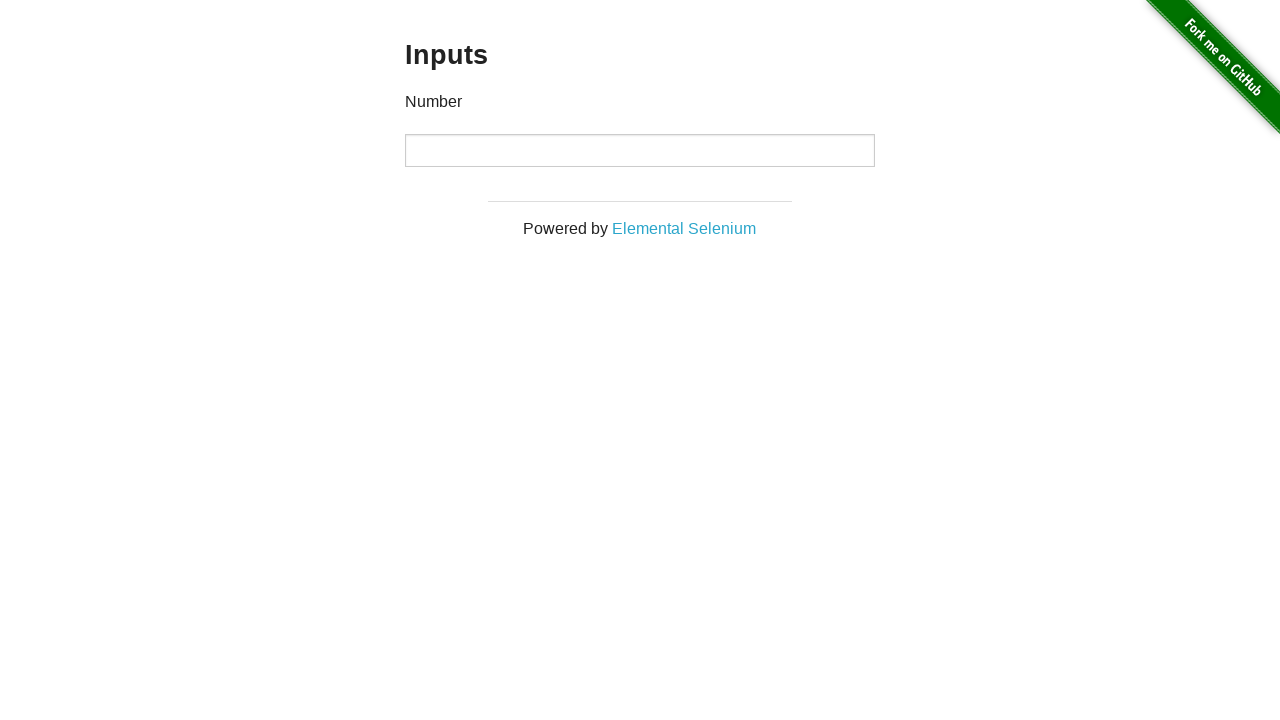

Pressed up arrow key once to increment value on input
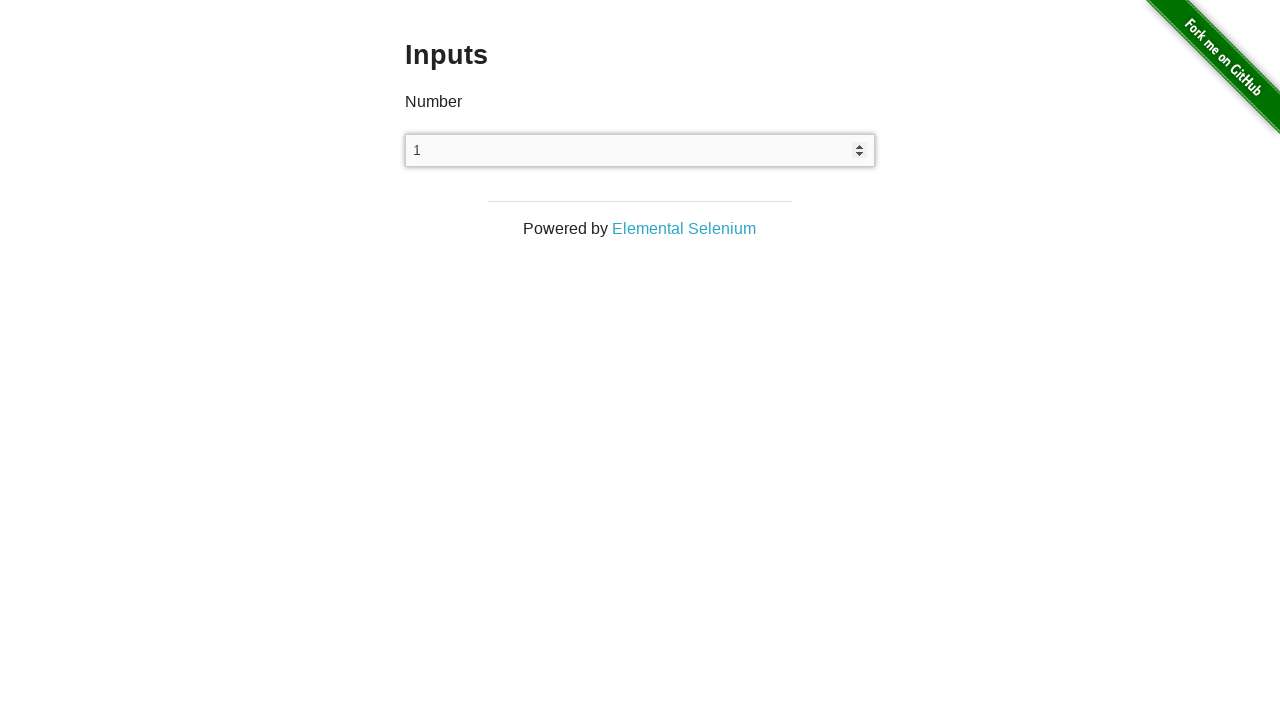

Verified input value is '1' after pressing up arrow
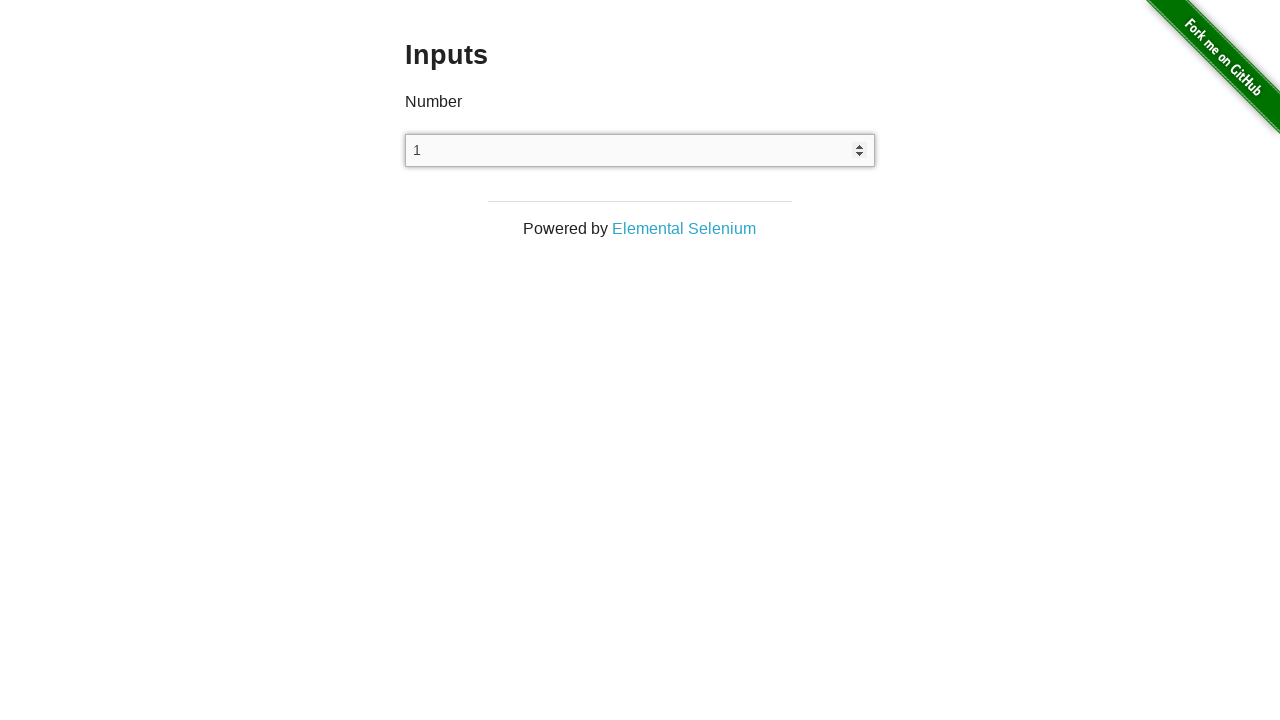

Pressed down arrow key first time to decrement value on input
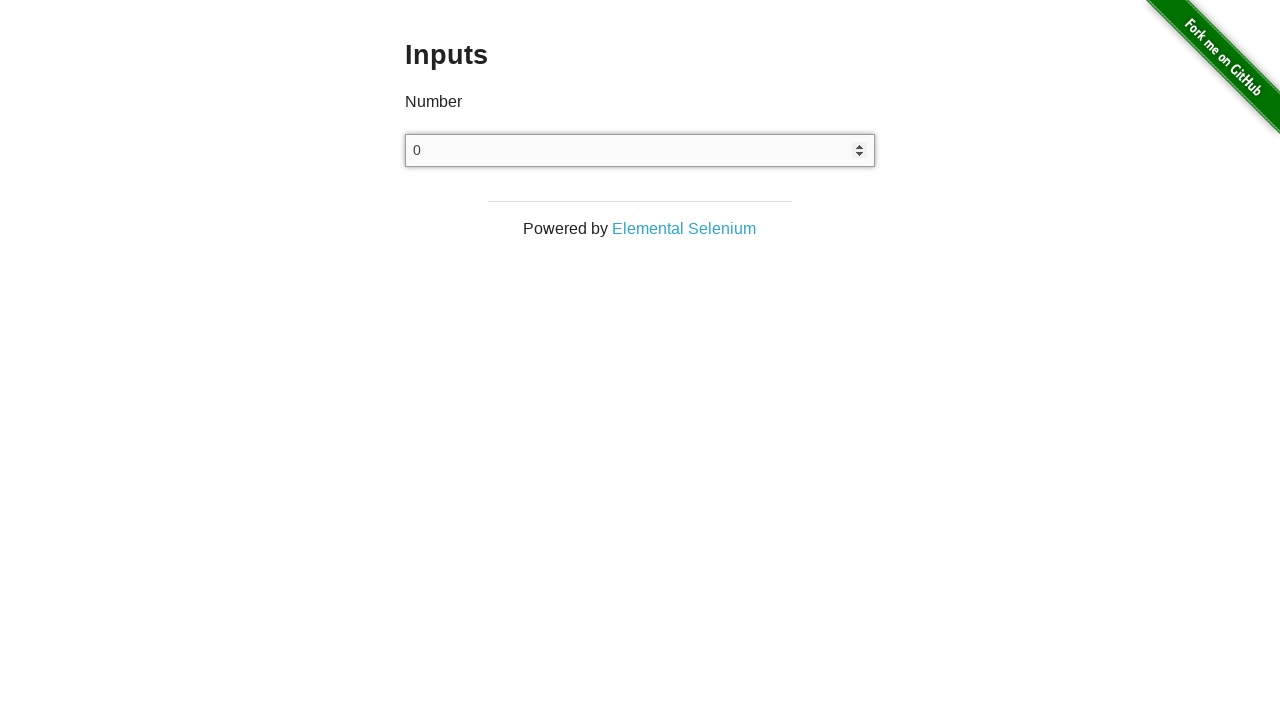

Pressed down arrow key second time to decrement value on input
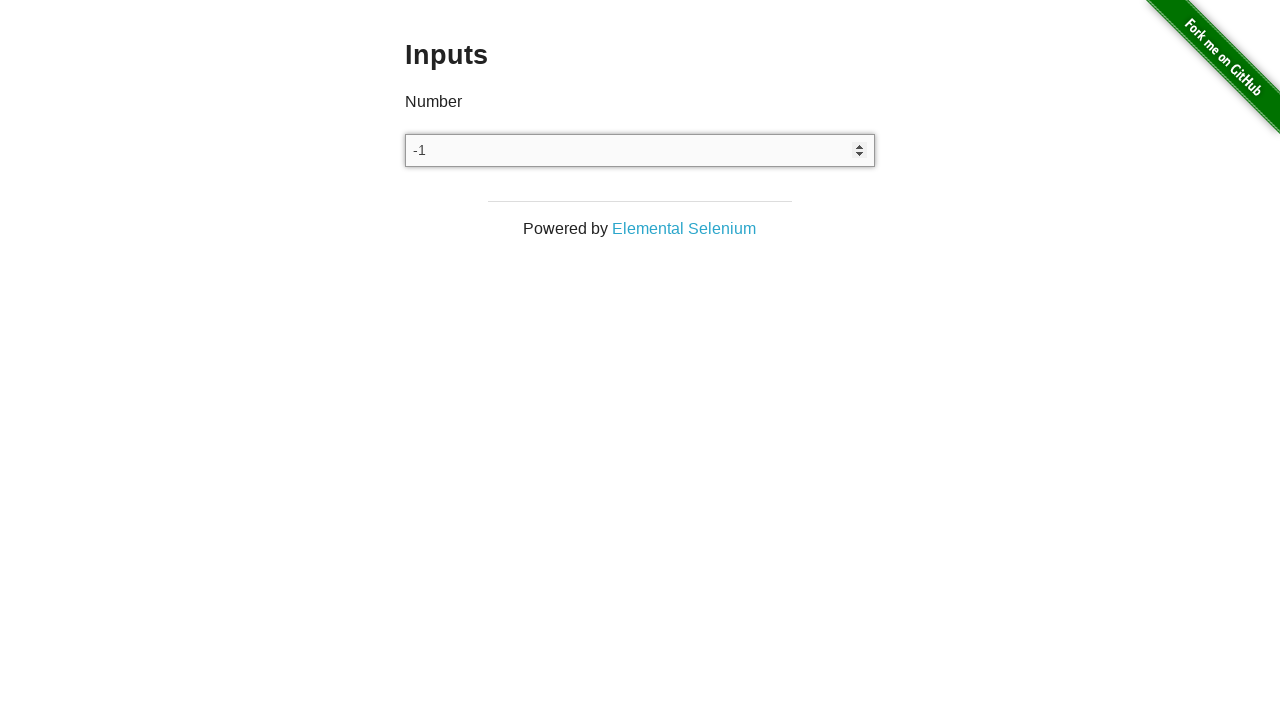

Verified input value is '-1' after pressing down arrow twice
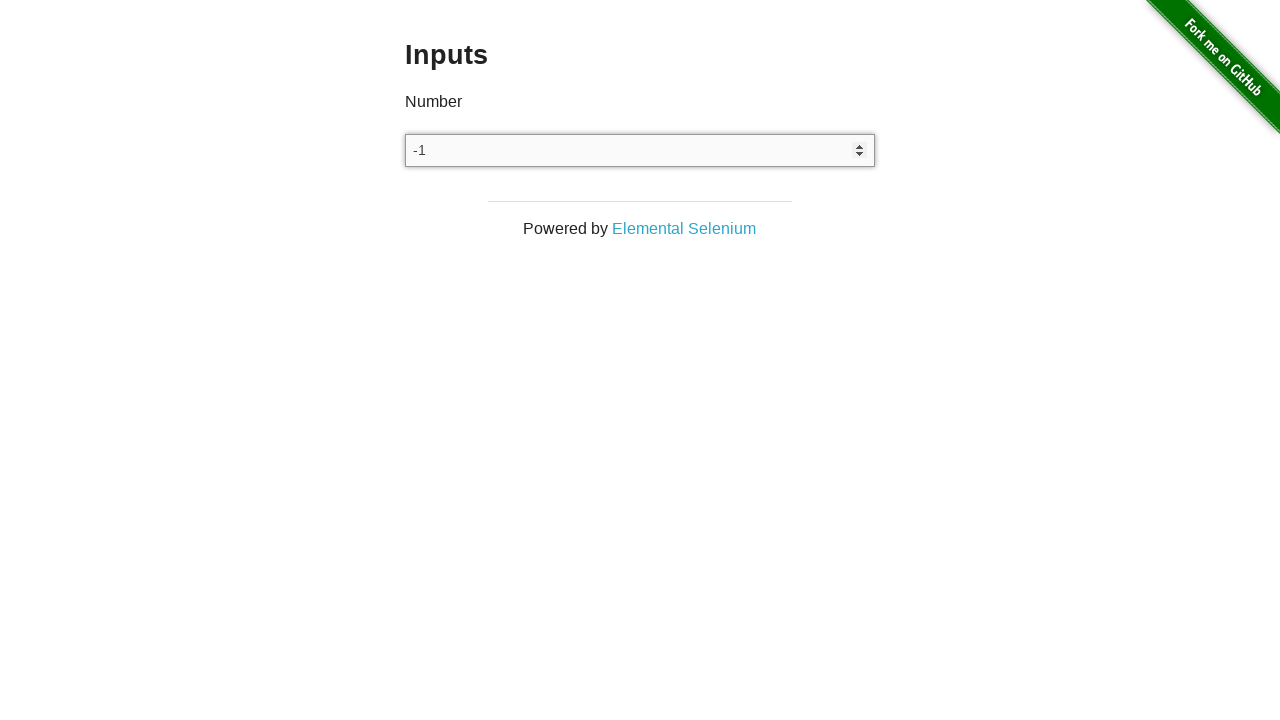

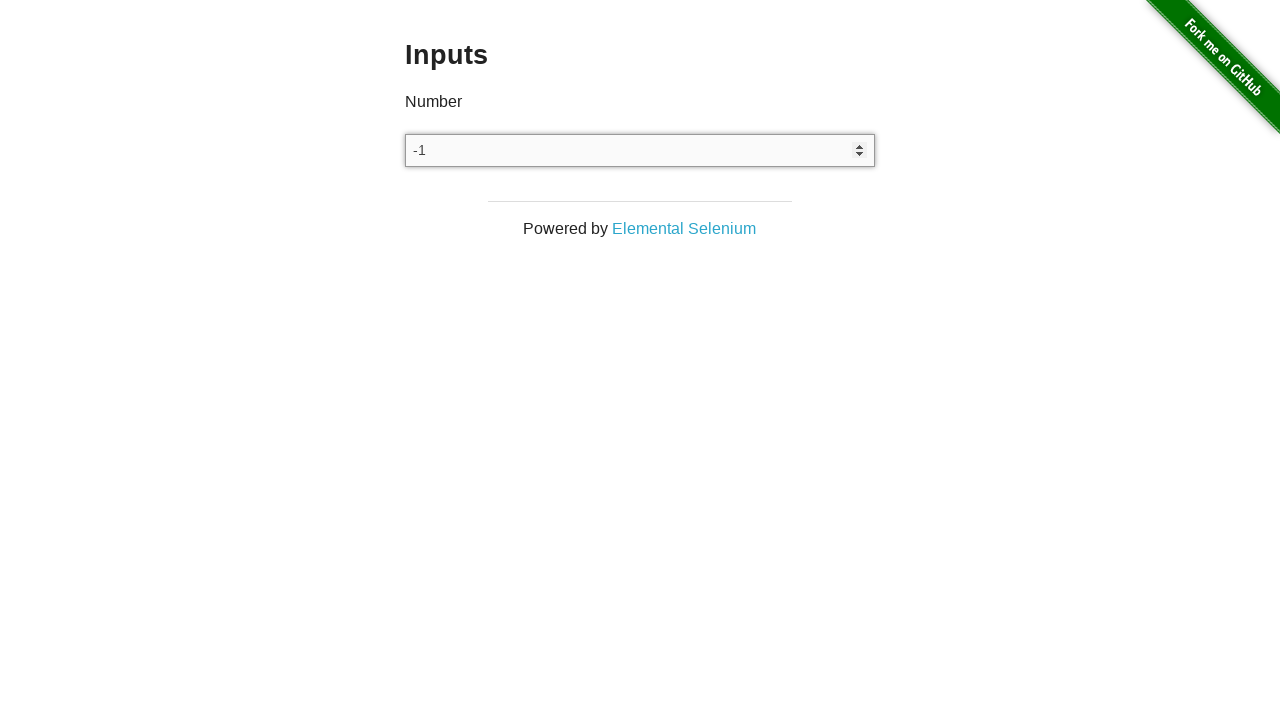